Tests window handling functionality by opening a new window, switching between windows, and clicking on elements in the child window

Starting URL: https://demo.automationtesting.in/Windows.html

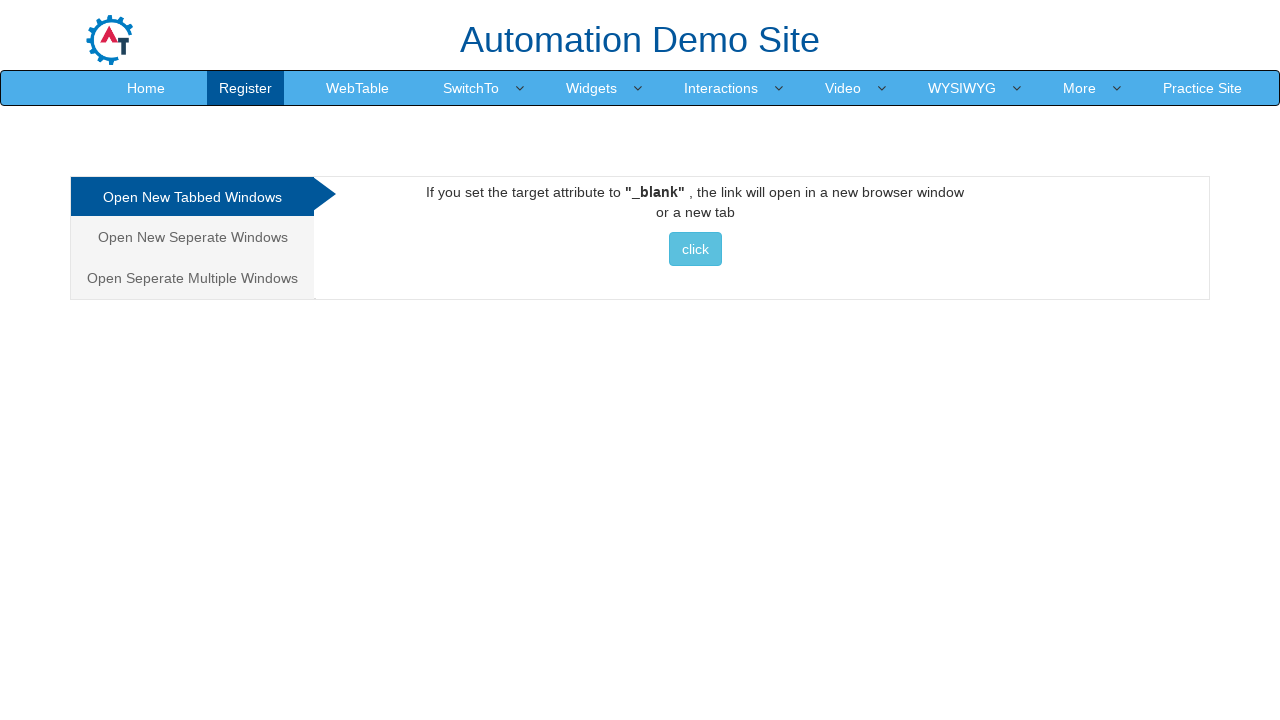

Clicked button to open new window with Selenium link at (695, 249) on xpath=//a[@href='http://www.selenium.dev']/button[@class='btn btn-info' and text
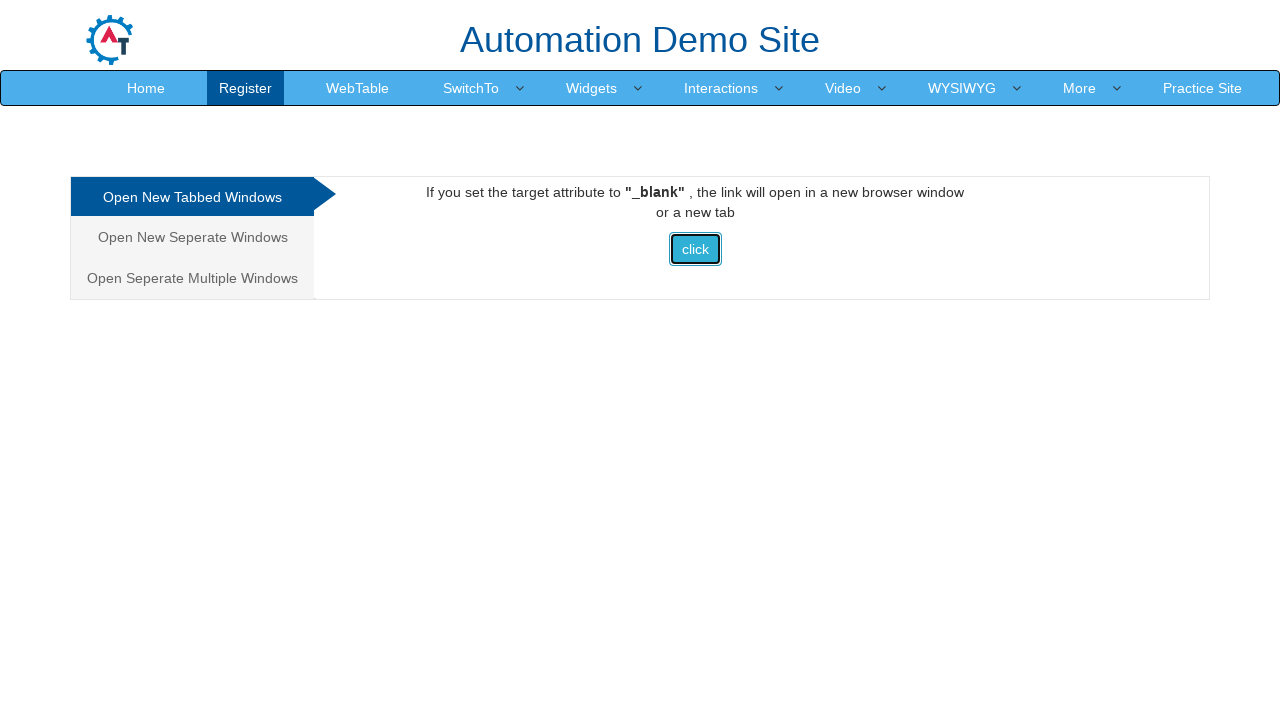

New window opened and captured
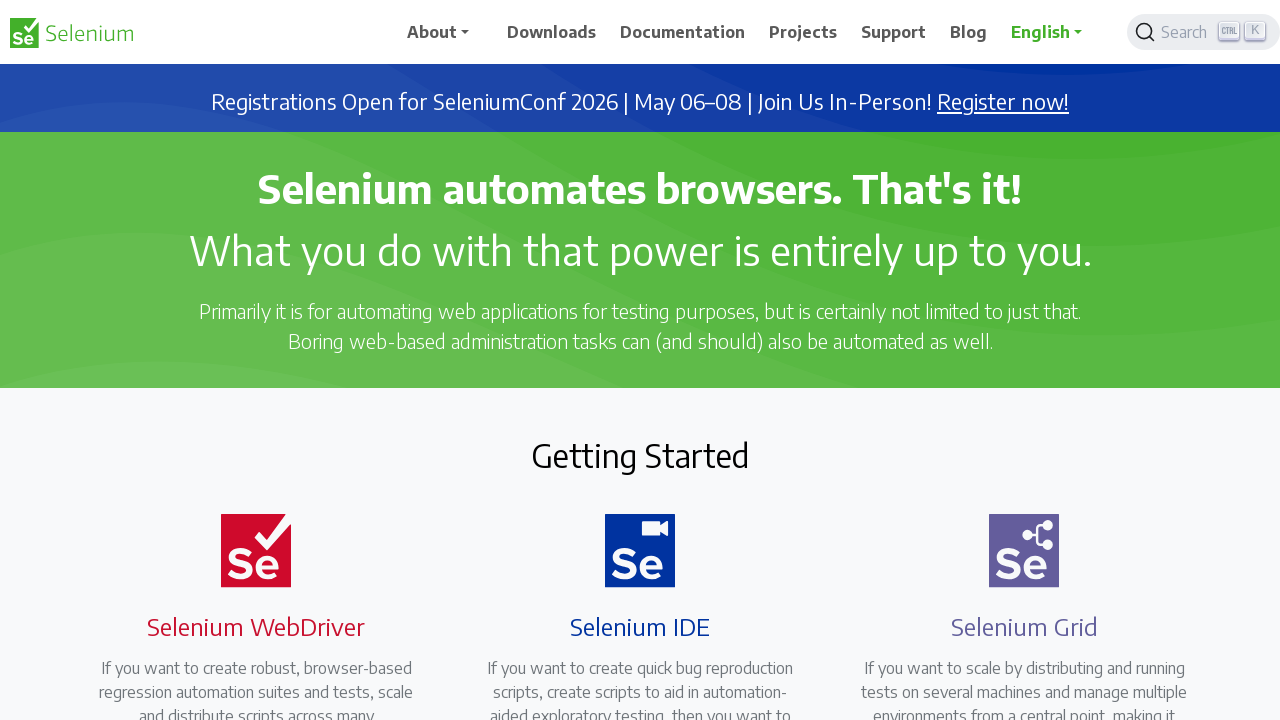

Clicked Documentation link in new window at (683, 32) on xpath=//a[@class='nav-link']/span[text()='Documentation']
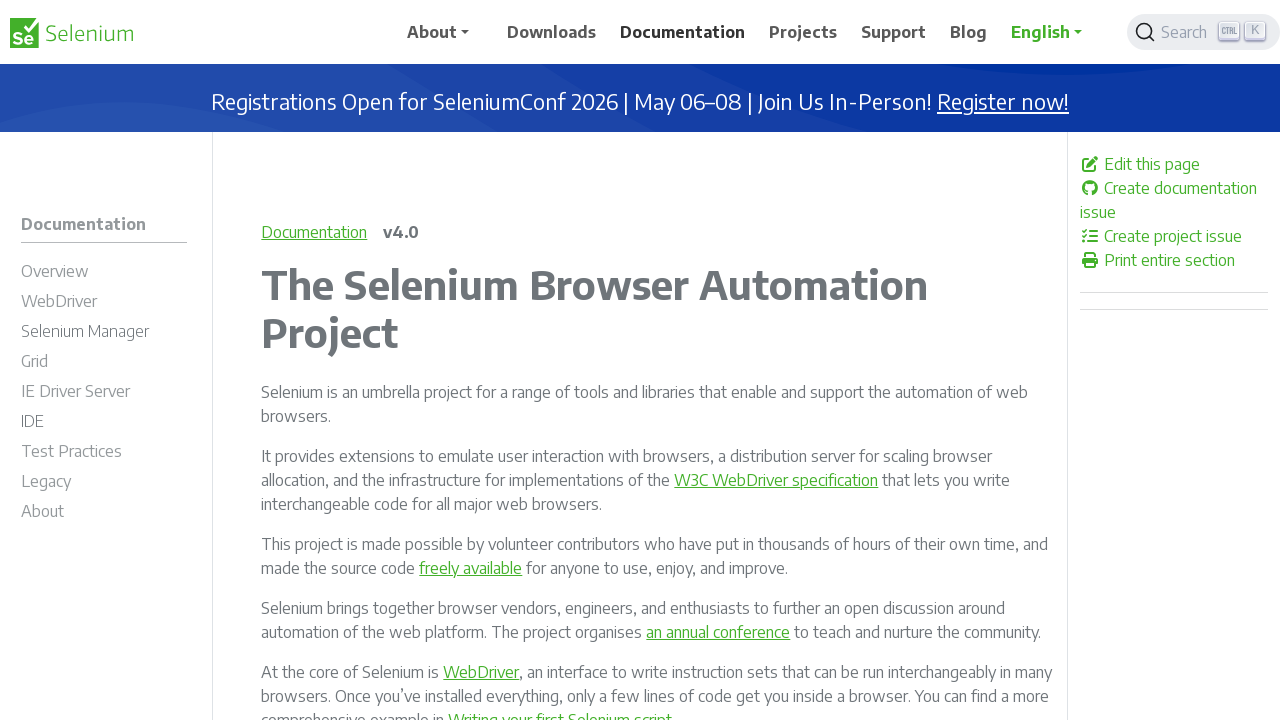

Documentation page loaded successfully
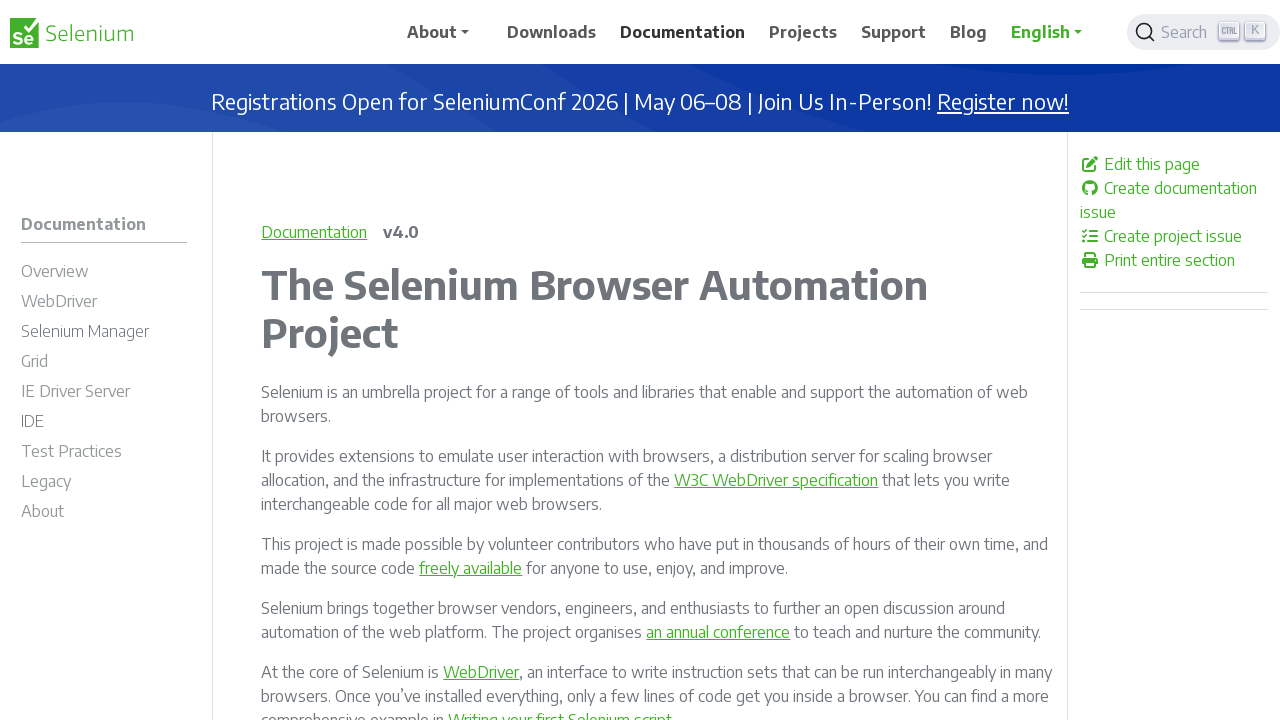

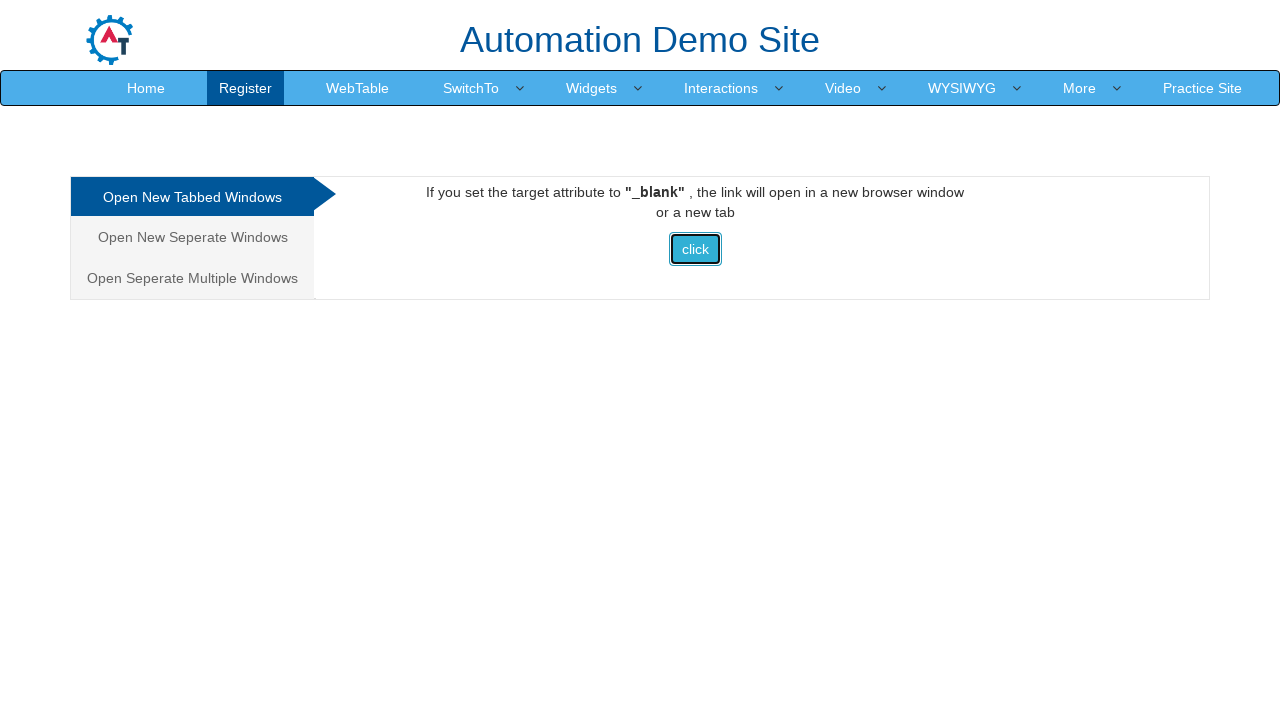